Tests various JavaScript alert types on LetCode including accept alert, confirm dialog with dismiss, prompt dialog with text input, and a modern modal dialog

Starting URL: https://letcode.in/alert

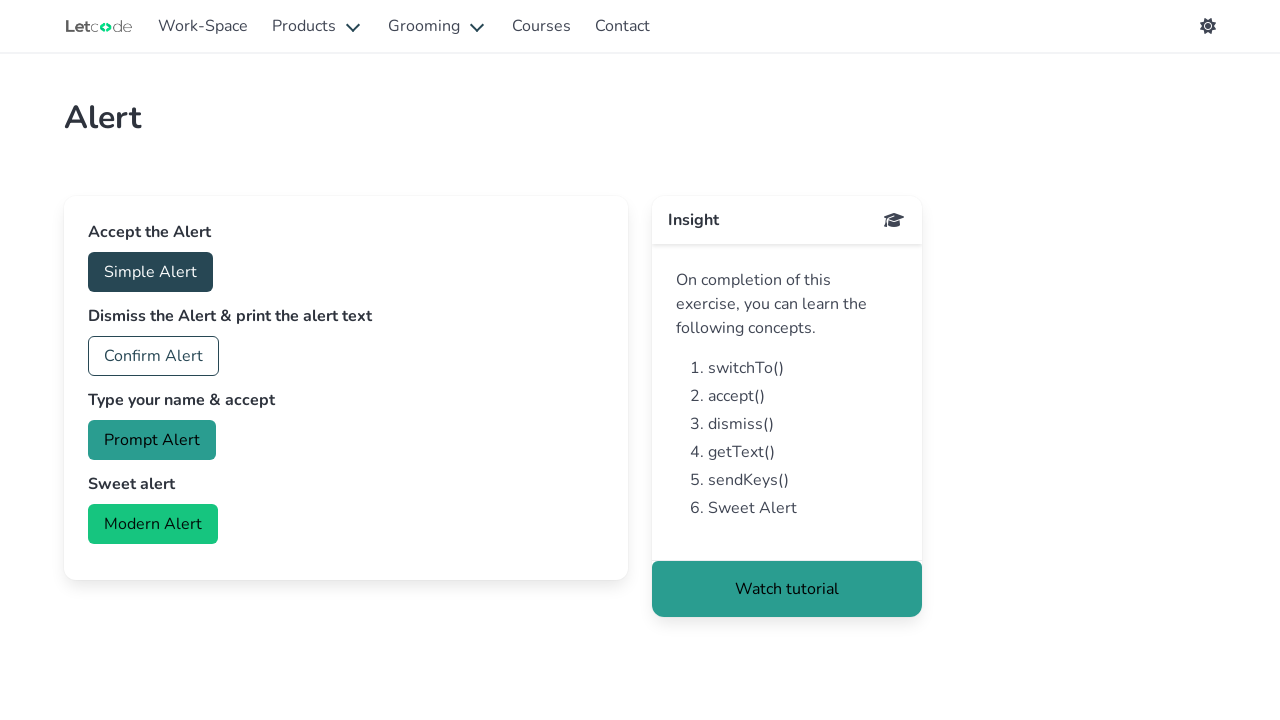

Clicked accept alert button at (150, 272) on #accept
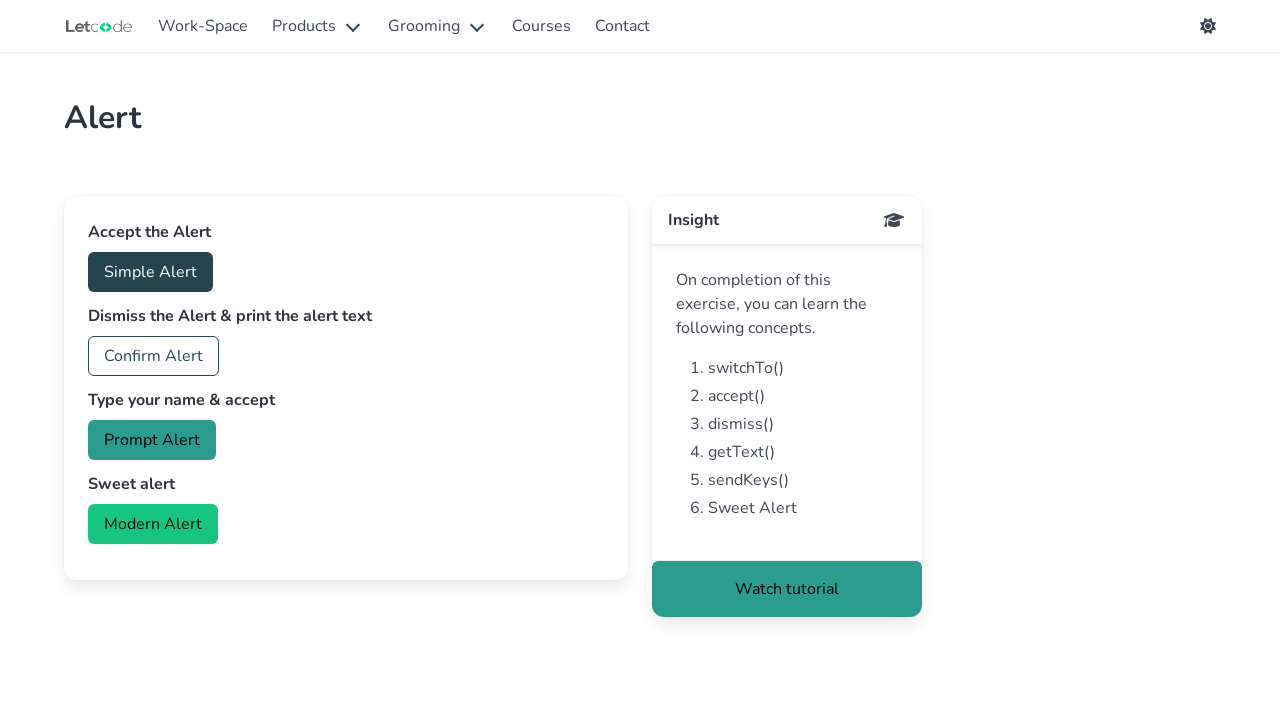

Clicked accept button and accepted the welcome alert at (150, 272) on #accept
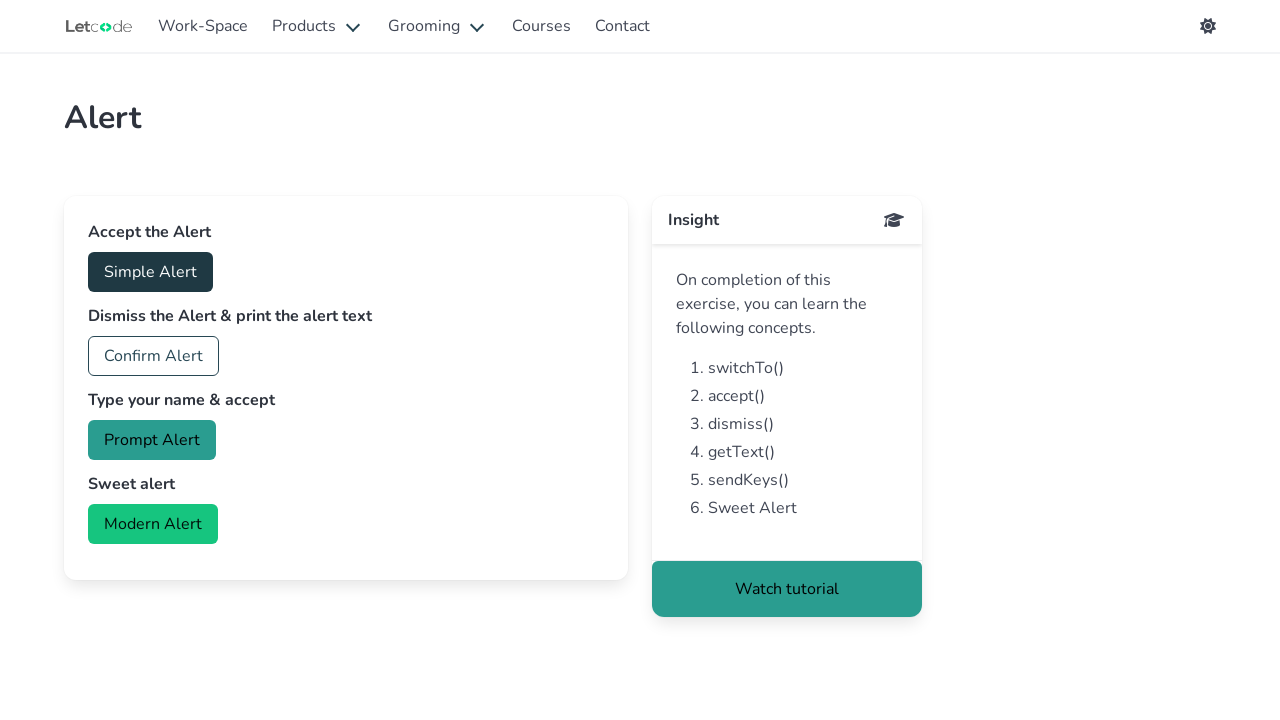

Clicked confirm button and dismissed the confirm dialog at (154, 356) on #confirm
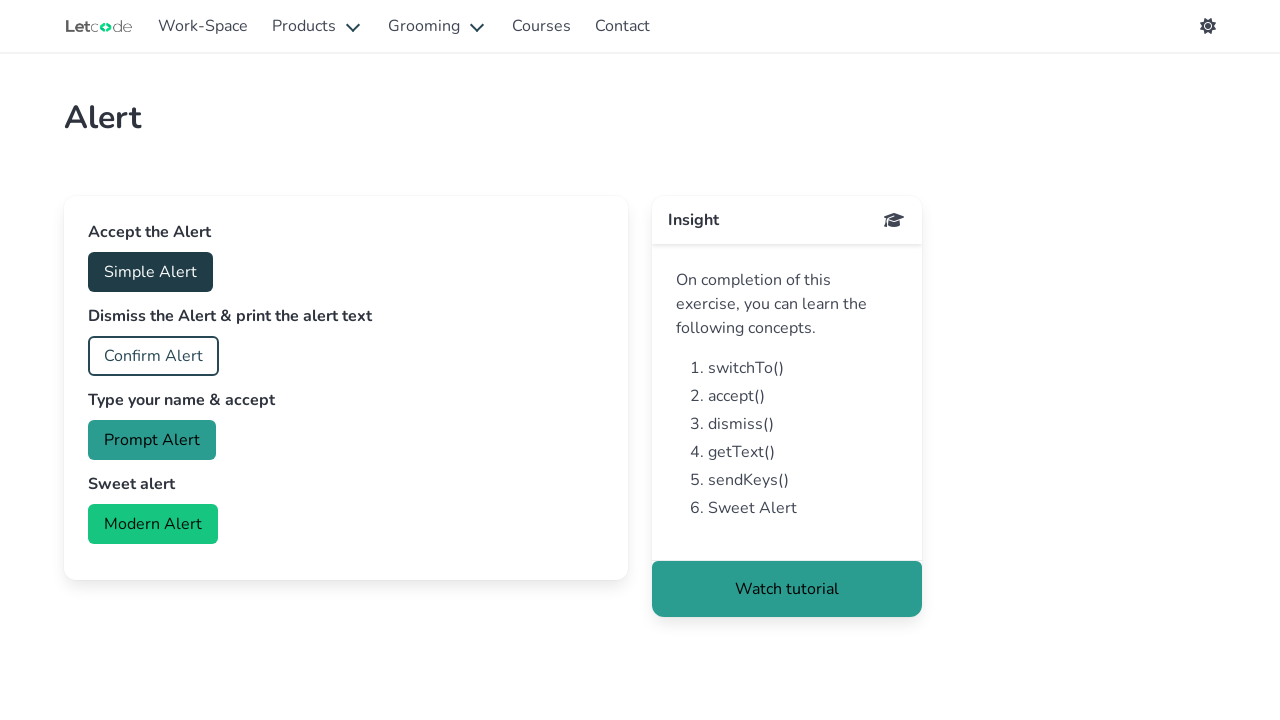

Clicked prompt button and entered 'Harrish' in the prompt dialog at (152, 440) on #prompt
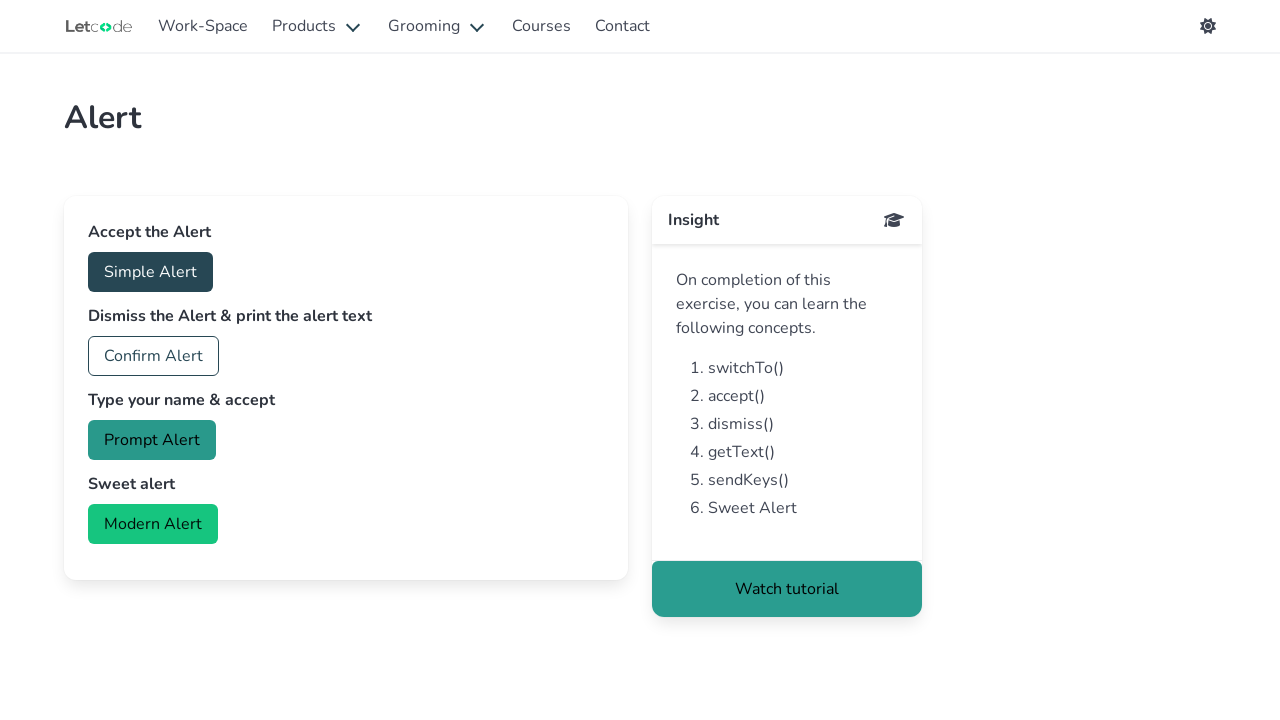

Clicked modern modal button to open the modal dialog at (153, 524) on #modern
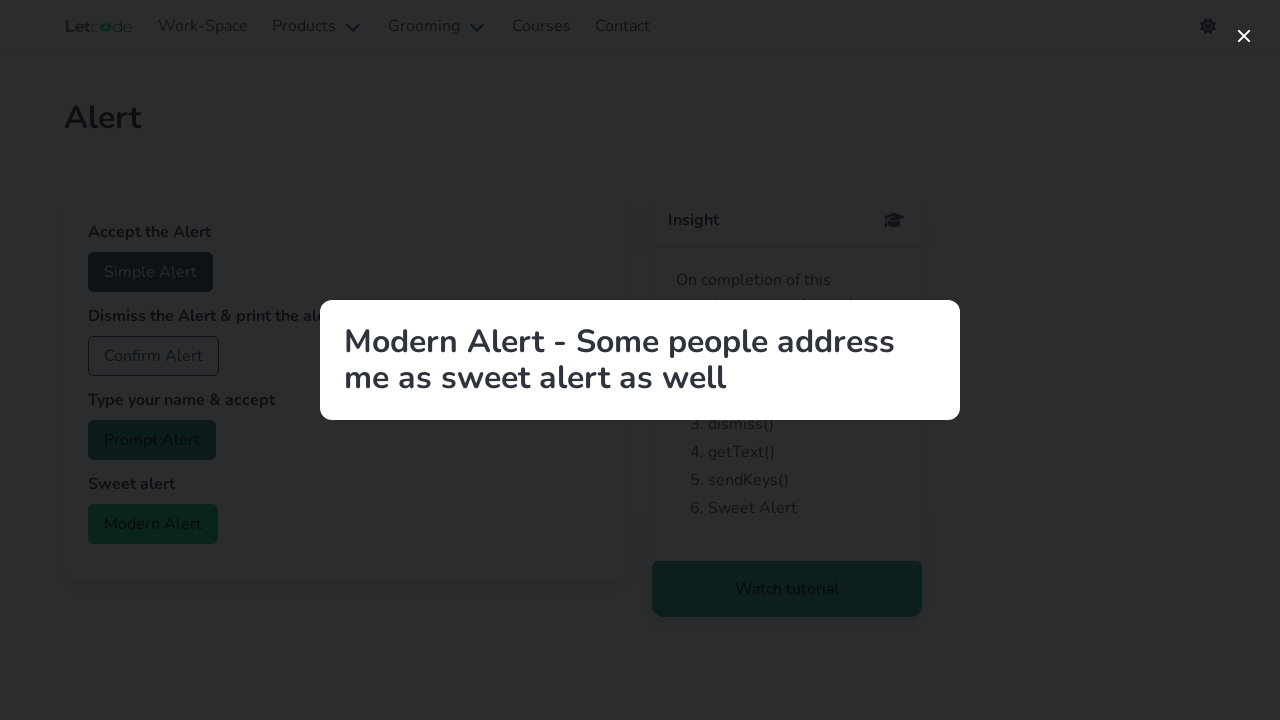

Closed the modern modal dialog at (1244, 36) on .modal-close
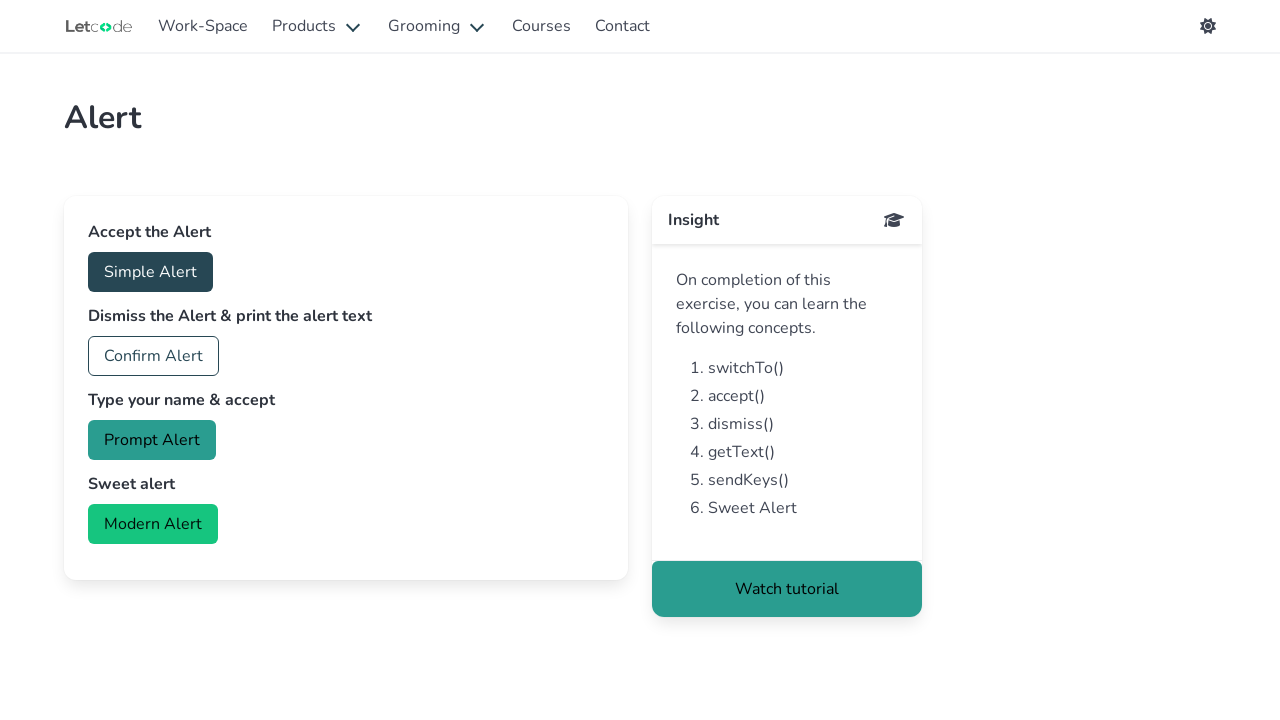

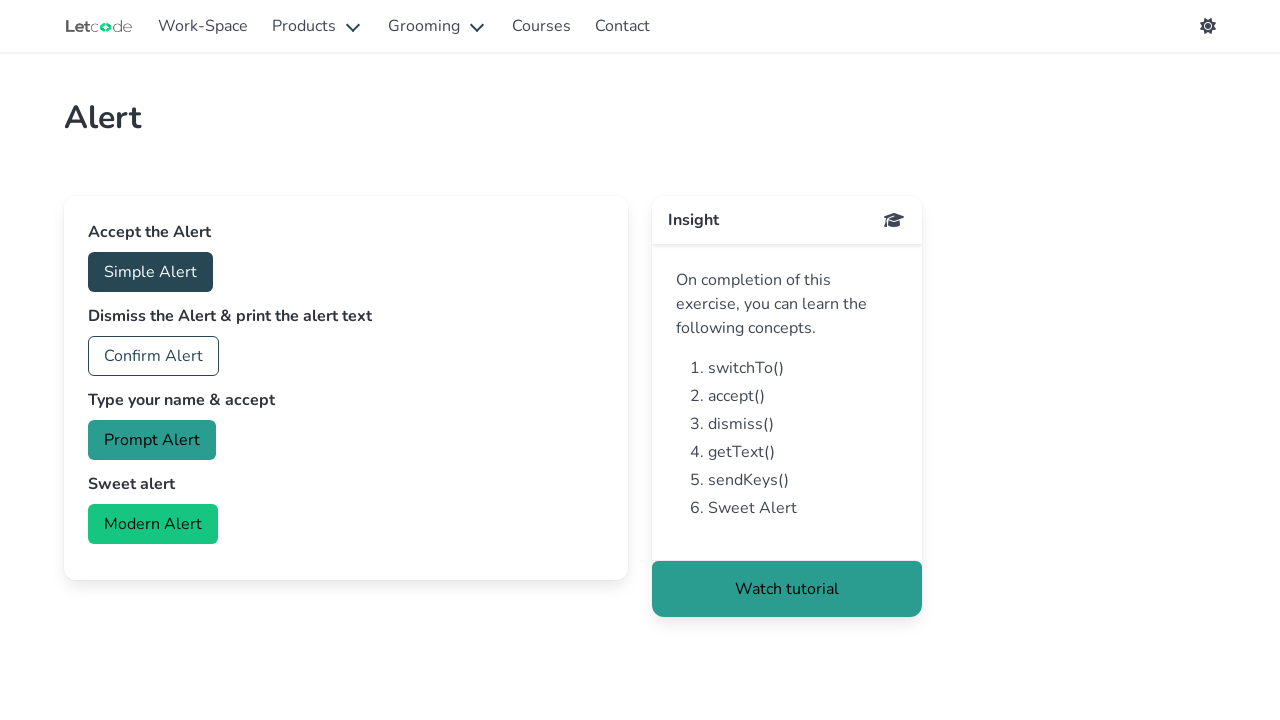